Tests adding a new todo item to a sample todo application by entering text in the input field and verifying it appears in the list

Starting URL: https://lambdatest.github.io/sample-todo-app/

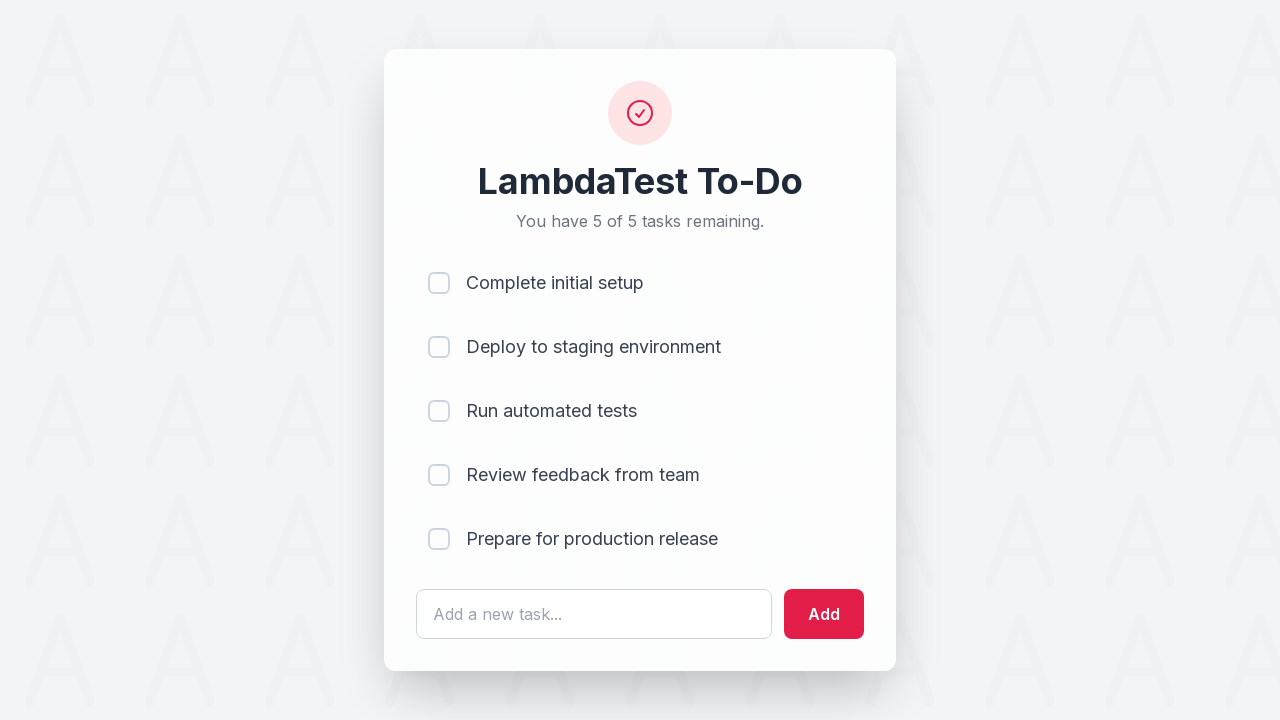

Filled todo input field with 'Learn Selenium' on #sampletodotext
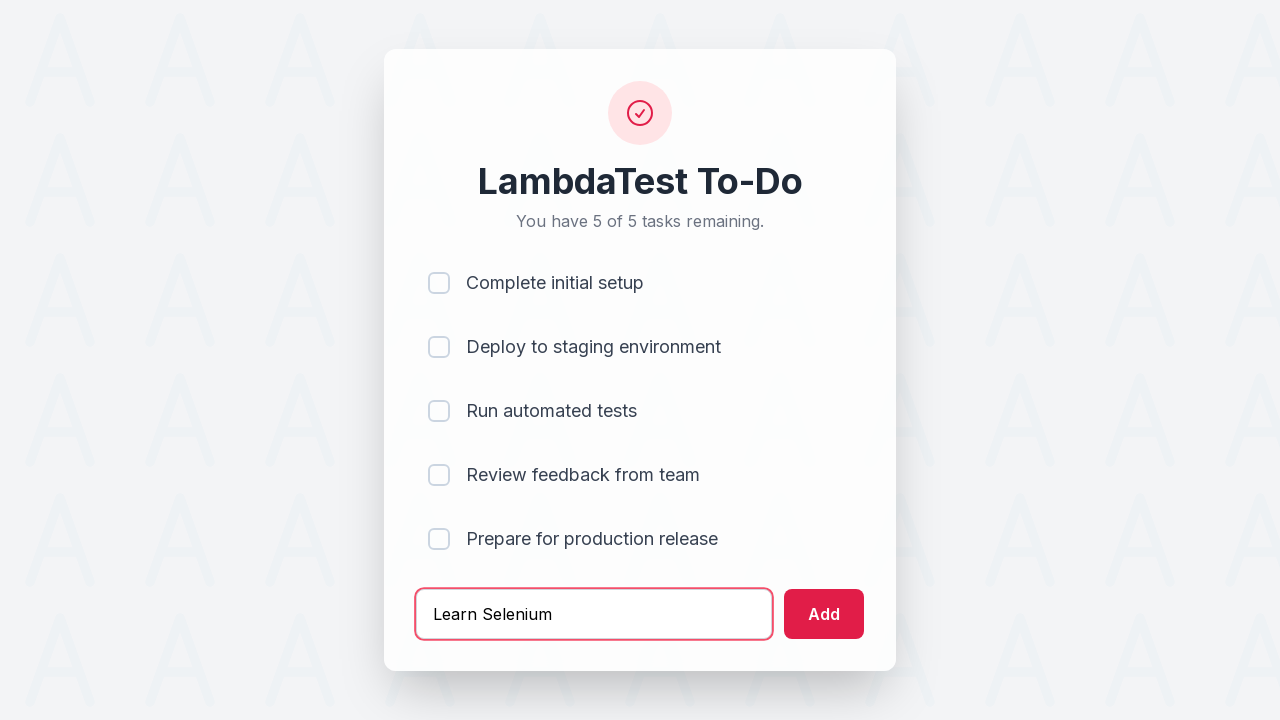

Pressed Enter to submit new todo item on #sampletodotext
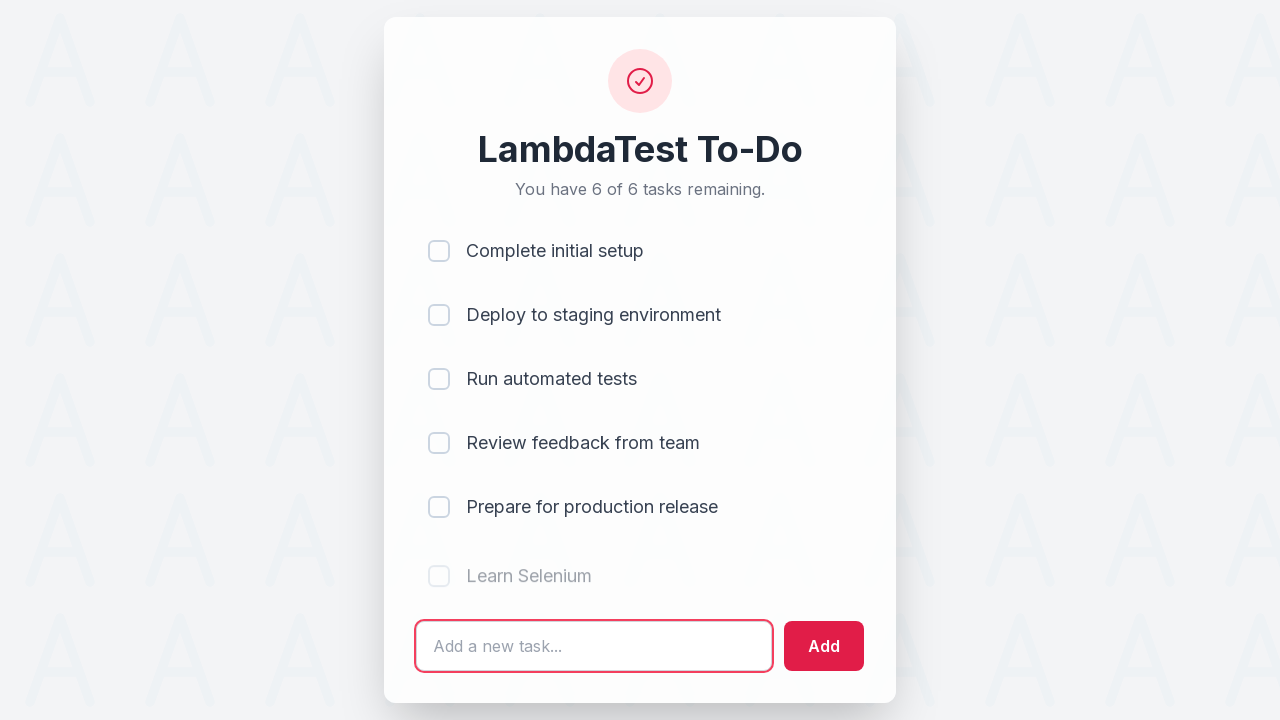

New todo item appeared in the list
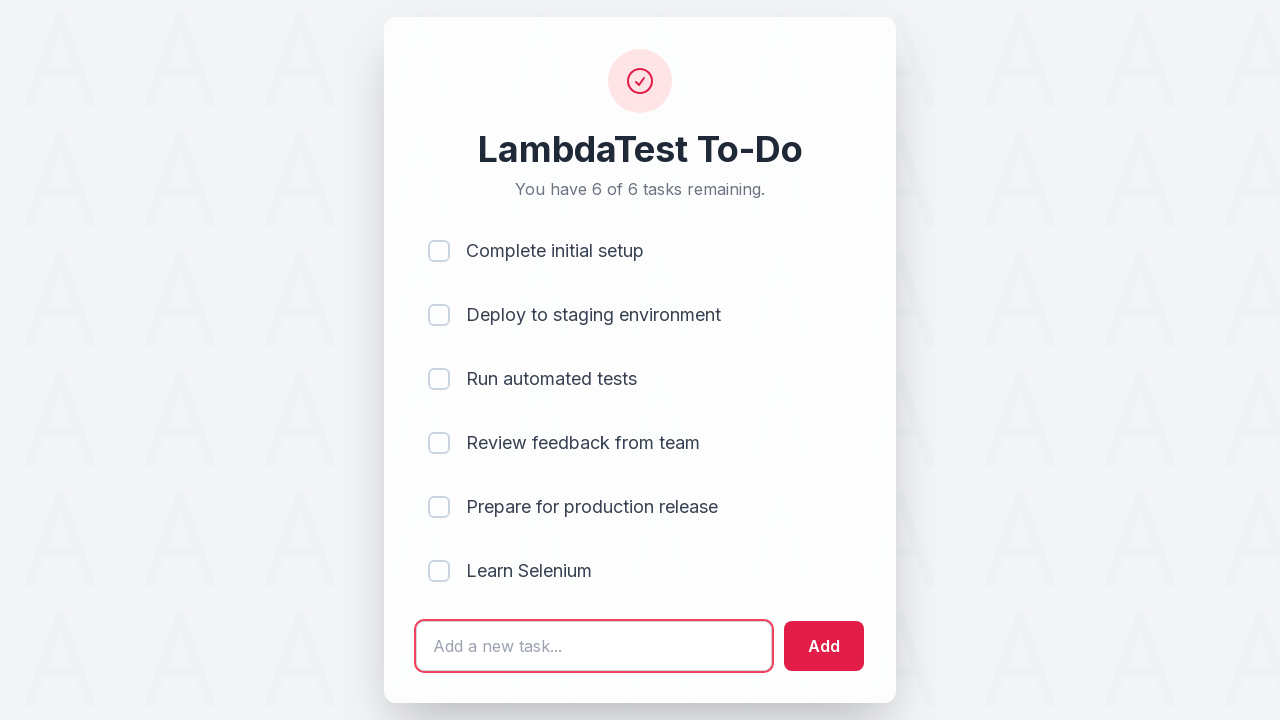

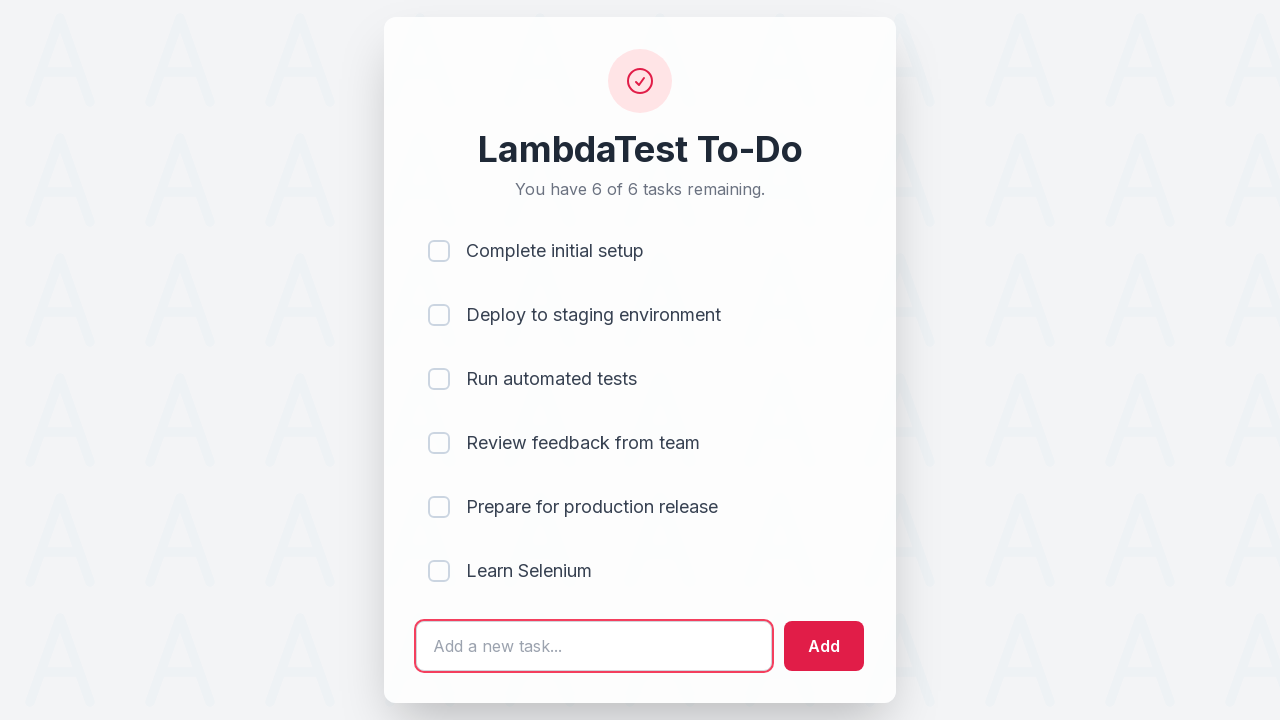